Tests multi-select dropdown functionality by selecting multiple options using different methods (by text, index, and value), then deselecting an option

Starting URL: https://v1.training-support.net/selenium/selects

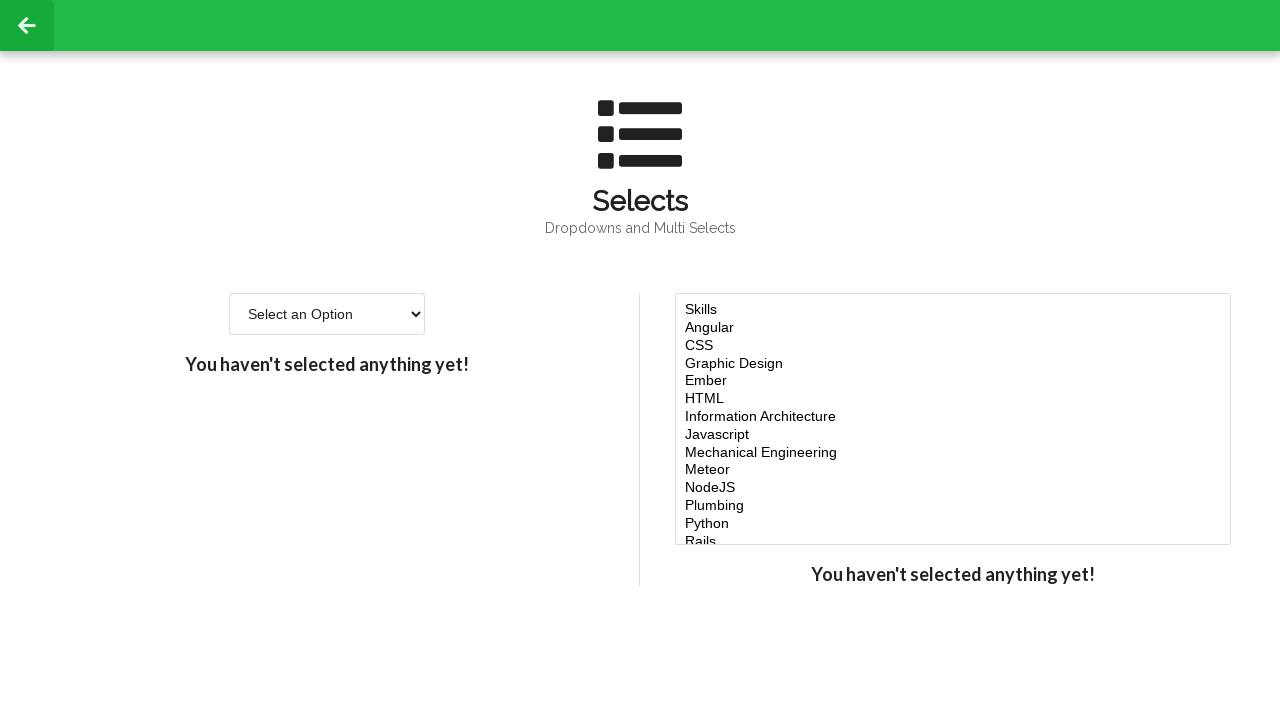

Located multi-select dropdown element
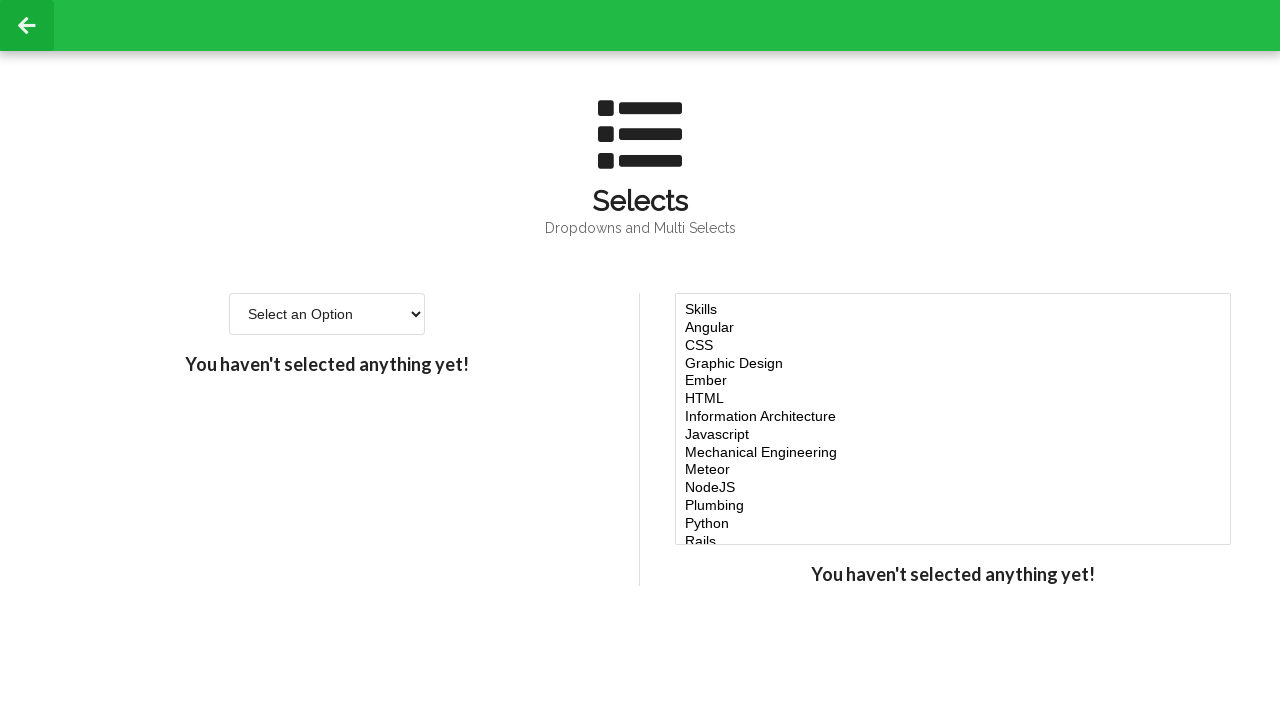

Selected 'Javascript' option by label on #multi-select
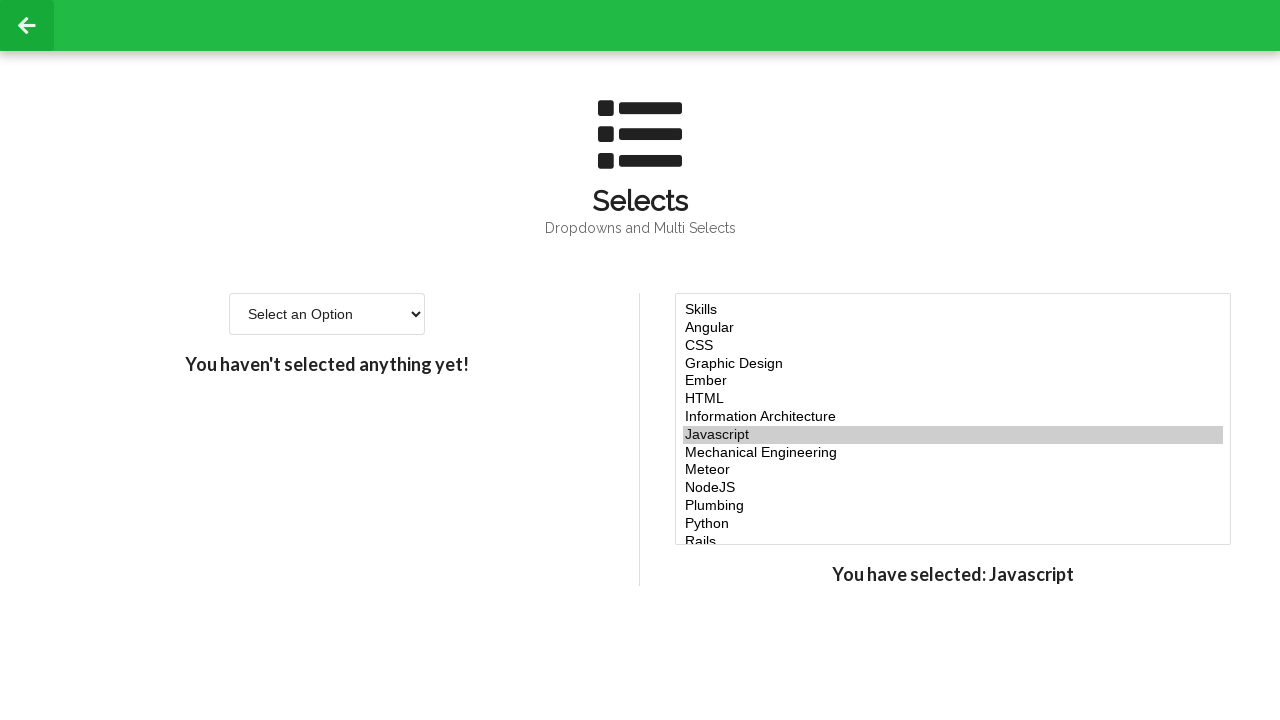

Retrieved all option elements from dropdown
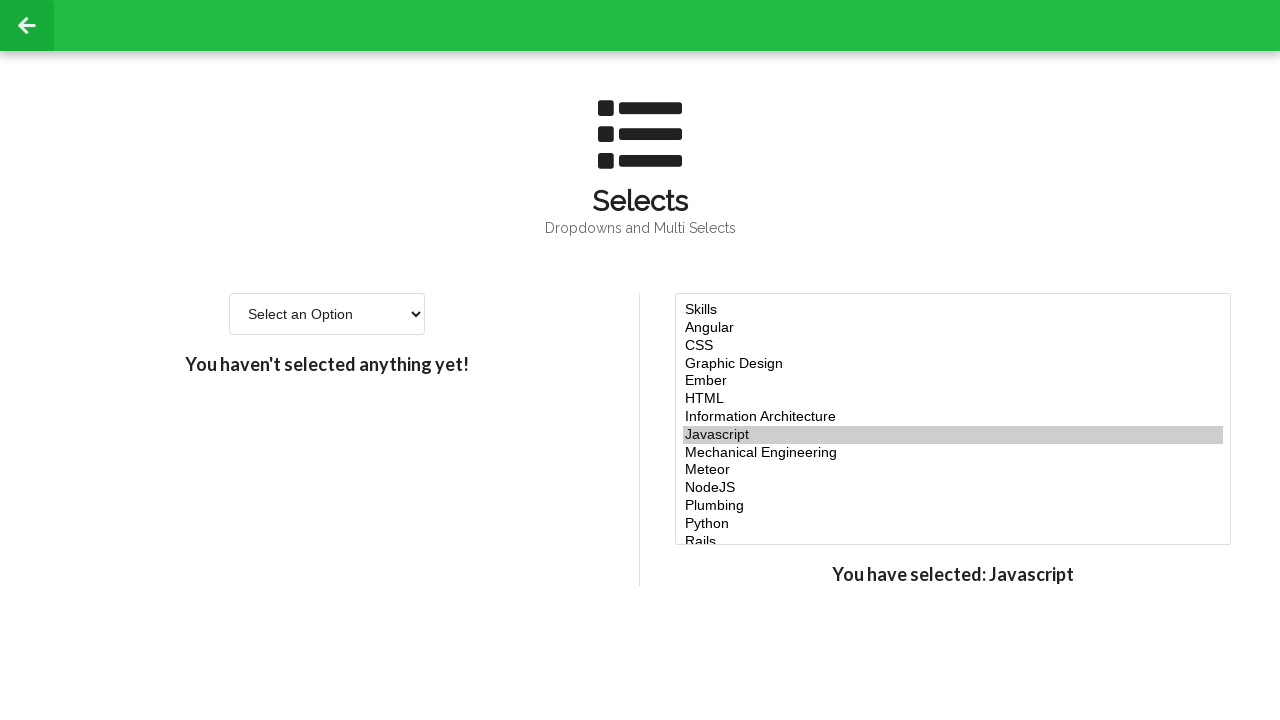

Extracted values from options at indices 4, 5, and 6
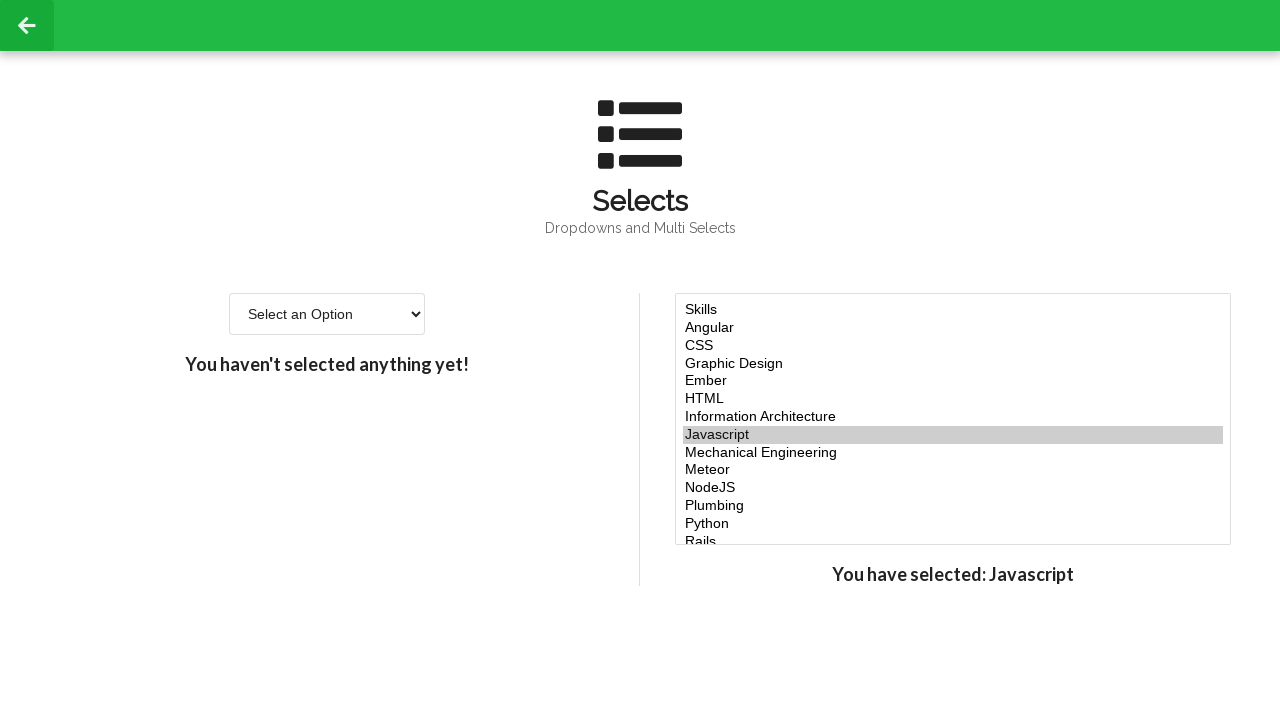

Selected multiple options: Javascript plus options at indices 4, 5, 6 on #multi-select
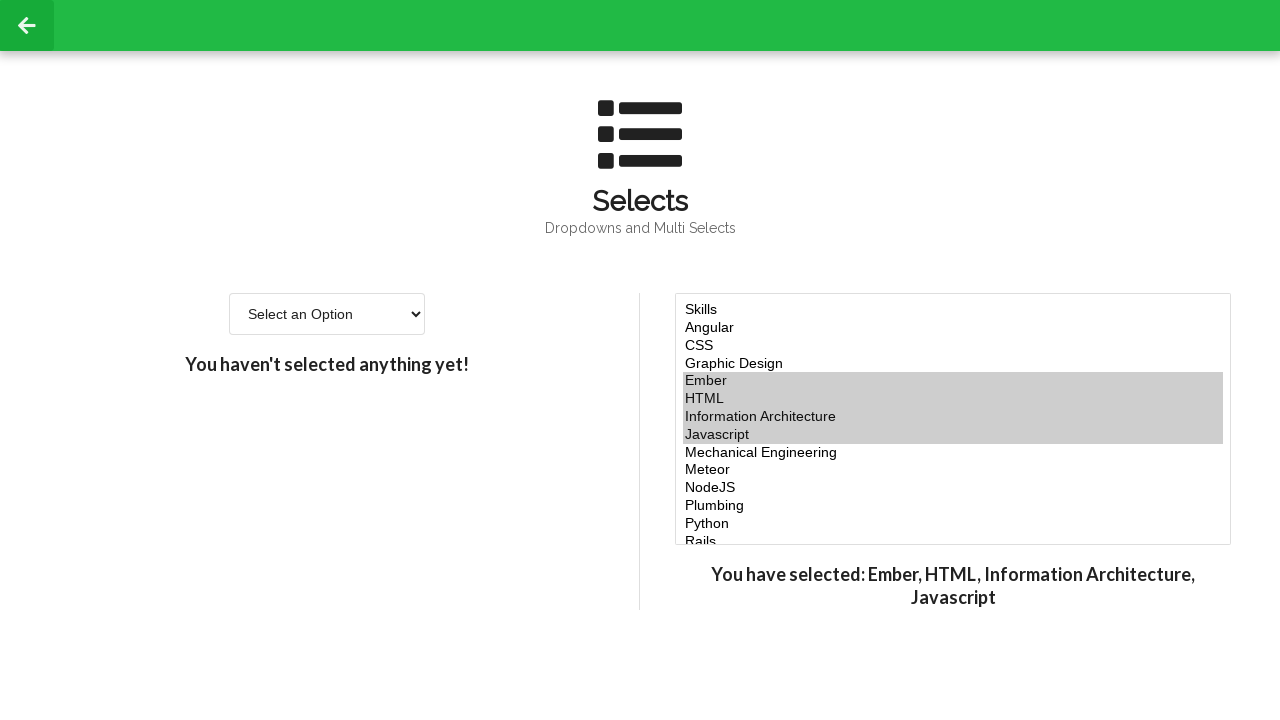

Added 'node' option to current selection on #multi-select
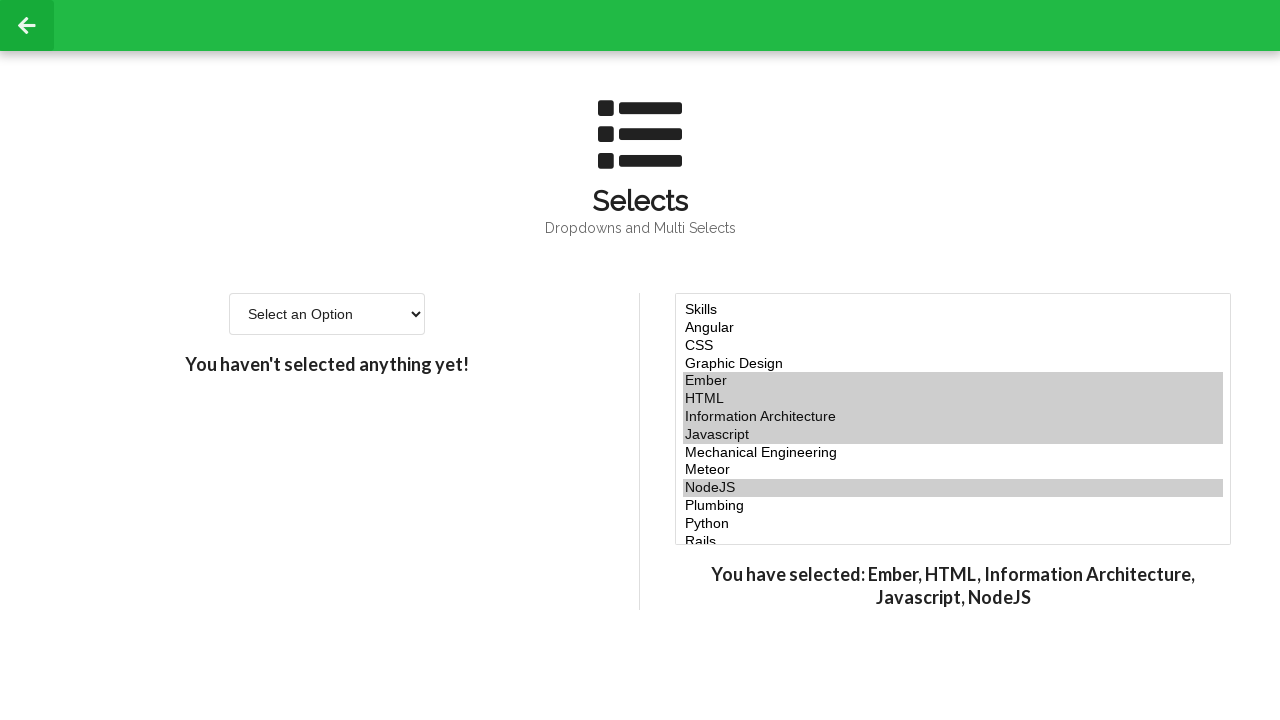

Retrieved all currently selected options
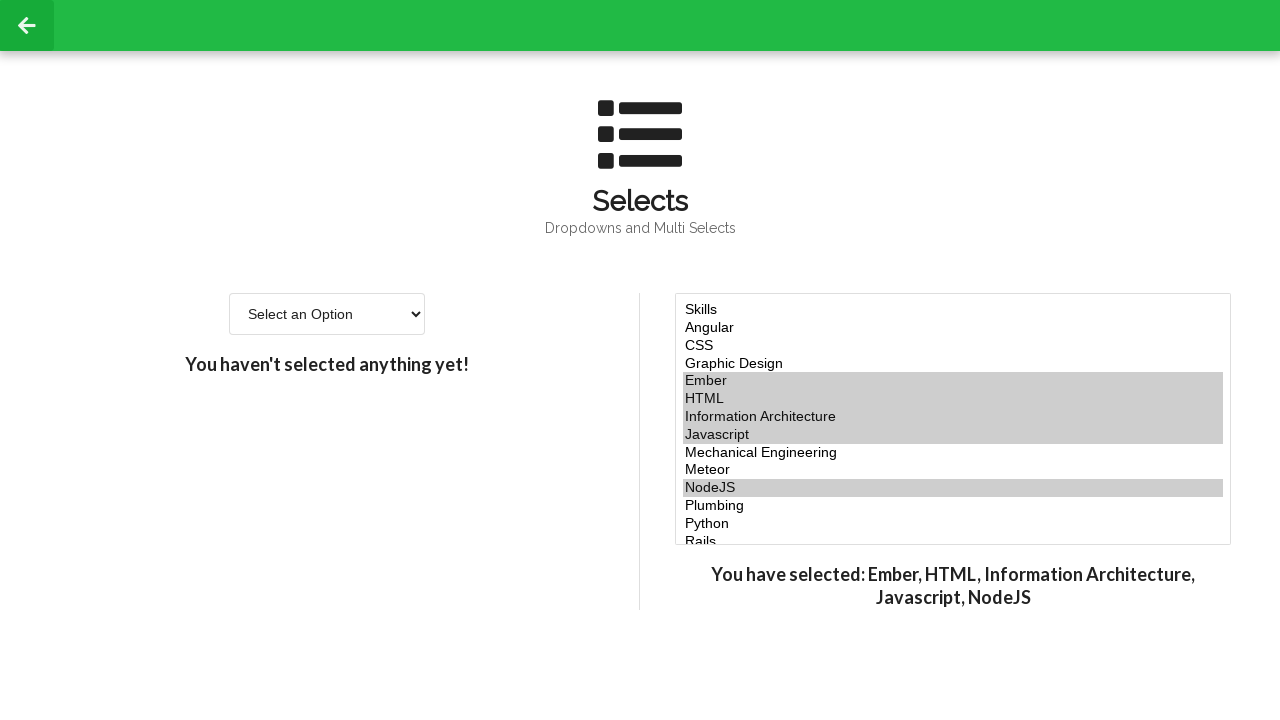

Printed all selected options to console
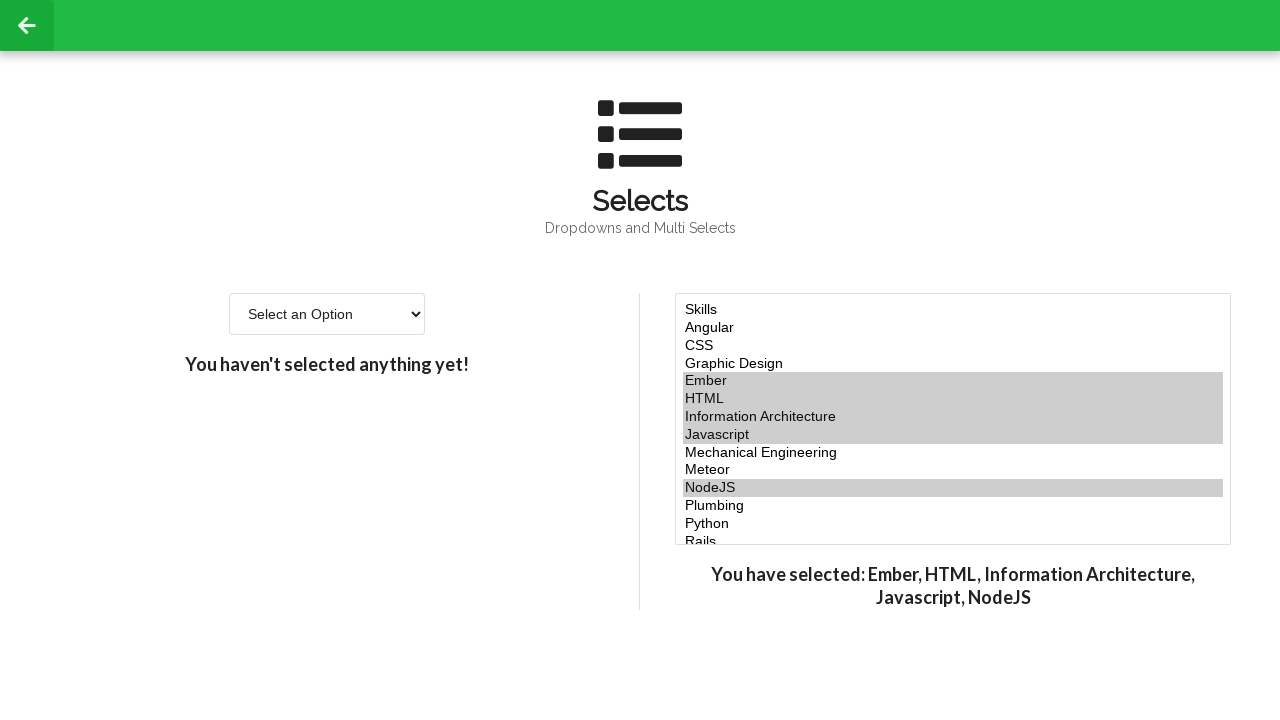

Retrieved value of option at index 5 for removal
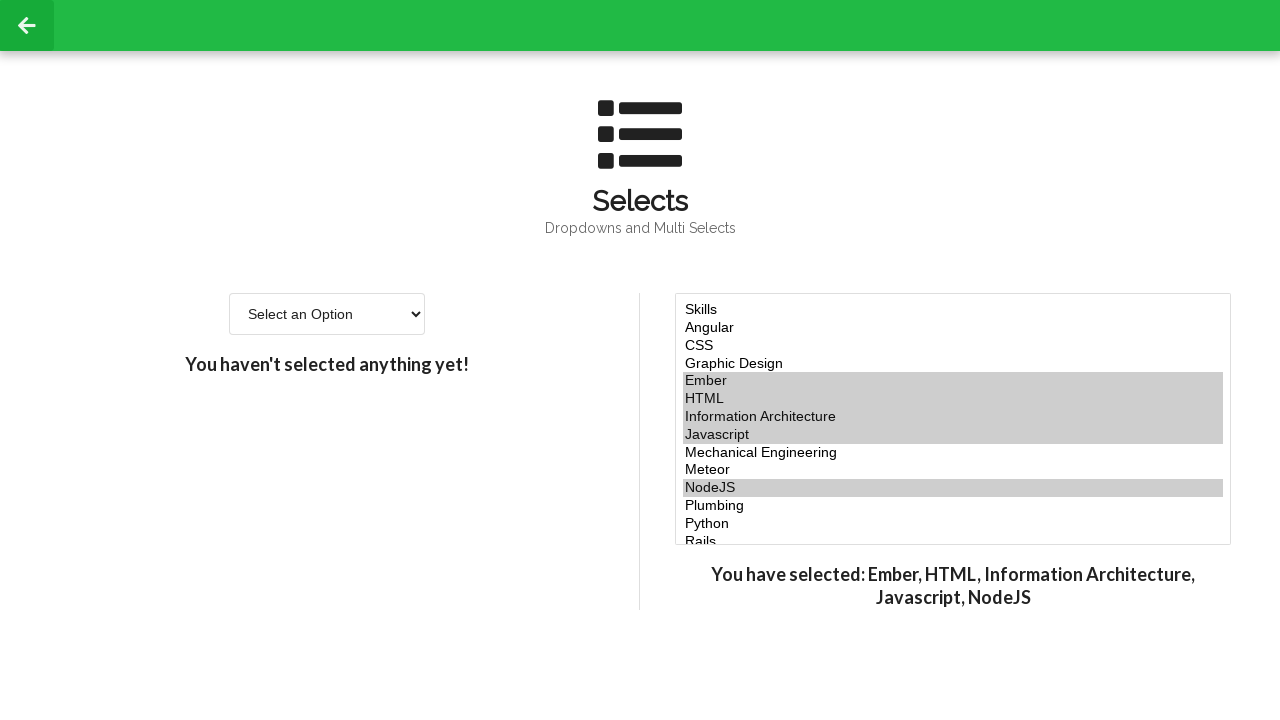

Deselected option at index 5 from the multi-select dropdown on #multi-select
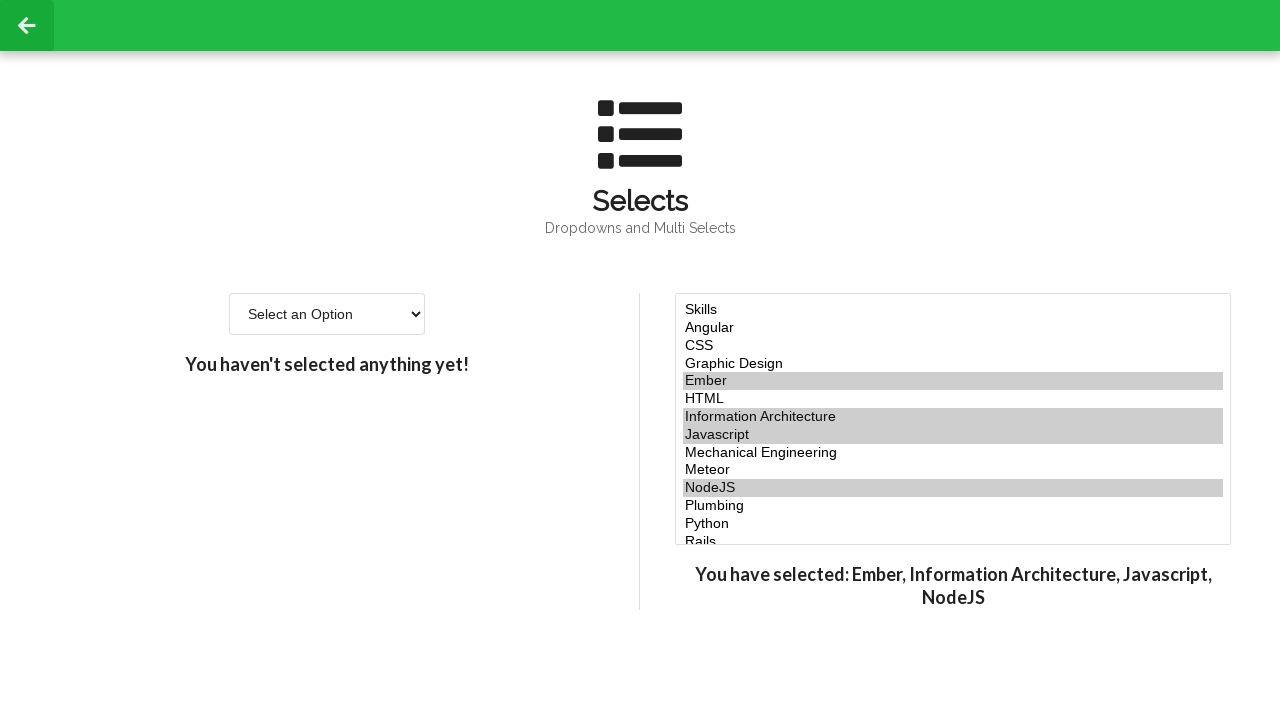

Retrieved updated list of selected options
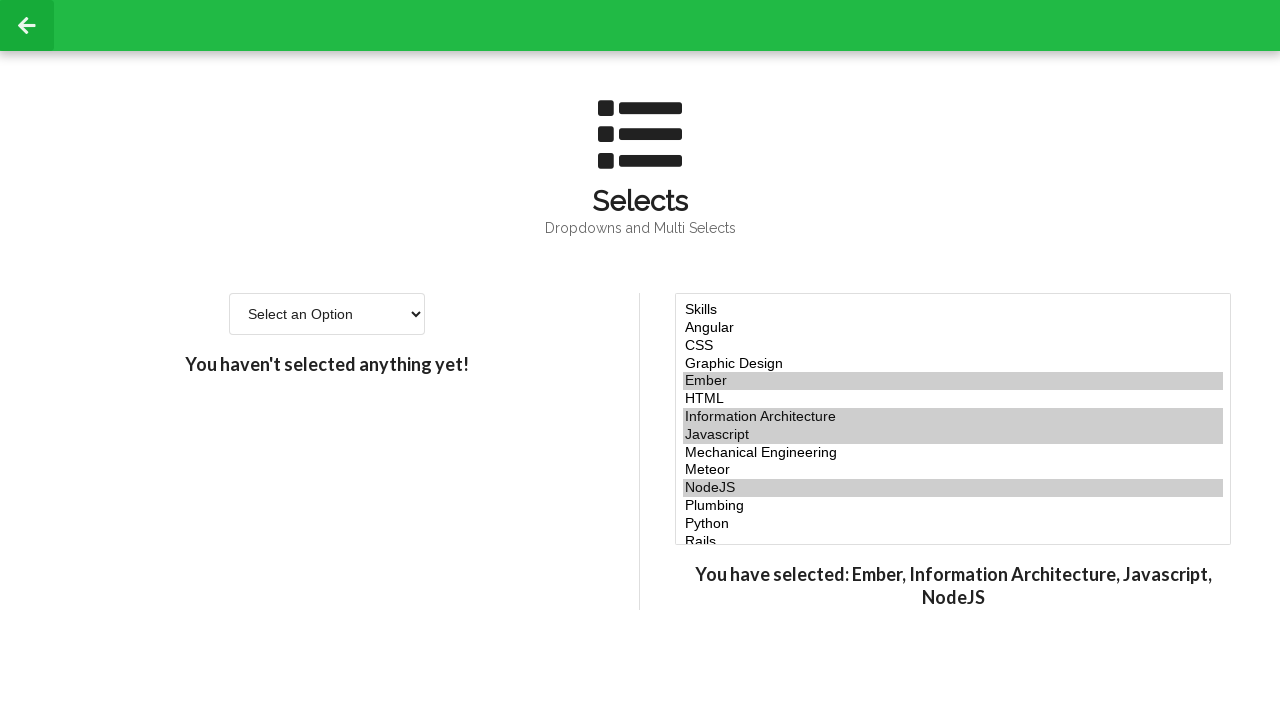

Printed final selected options to console
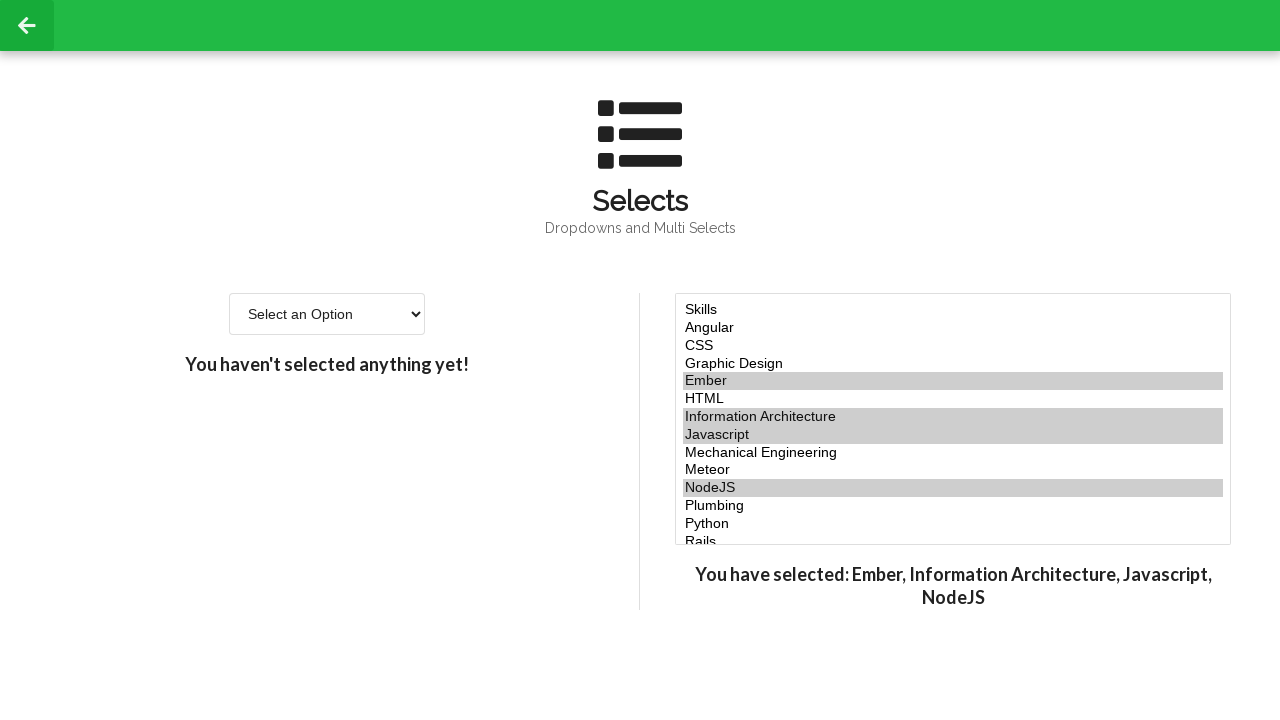

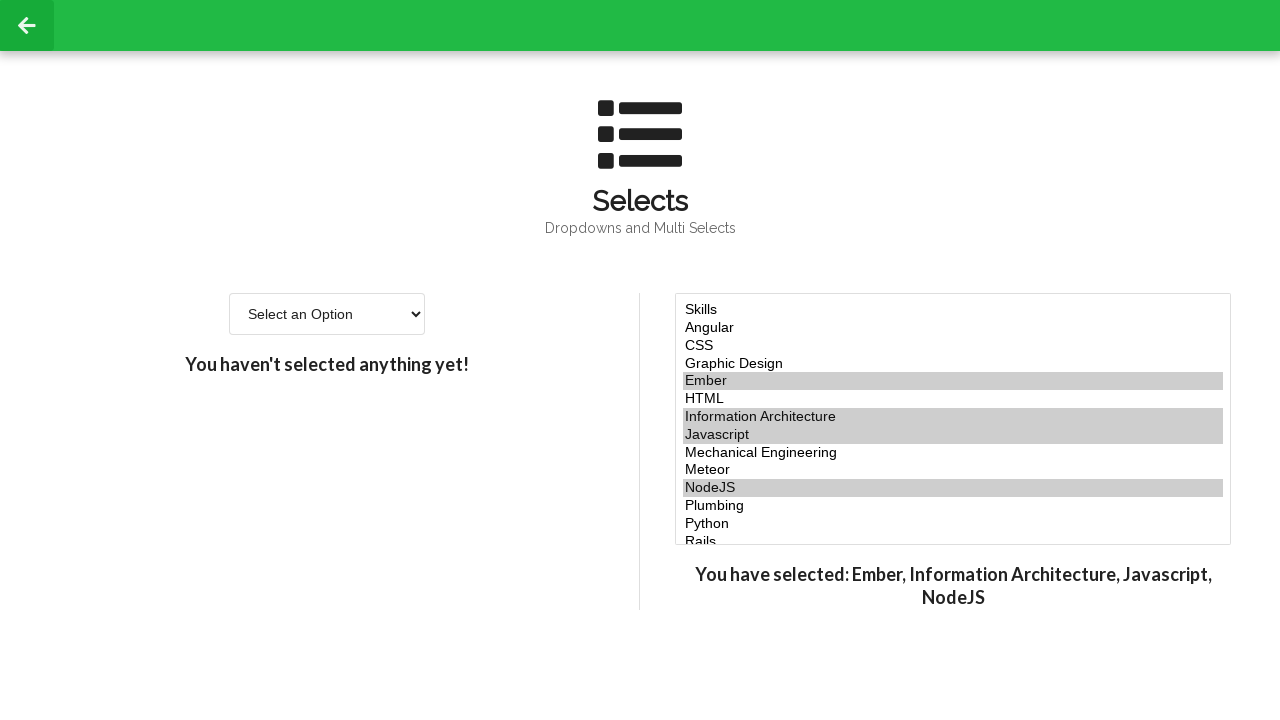